Tests window handling functionality by opening a new window, switching between parent and child windows, and verifying text content in each window

Starting URL: https://the-internet.herokuapp.com/

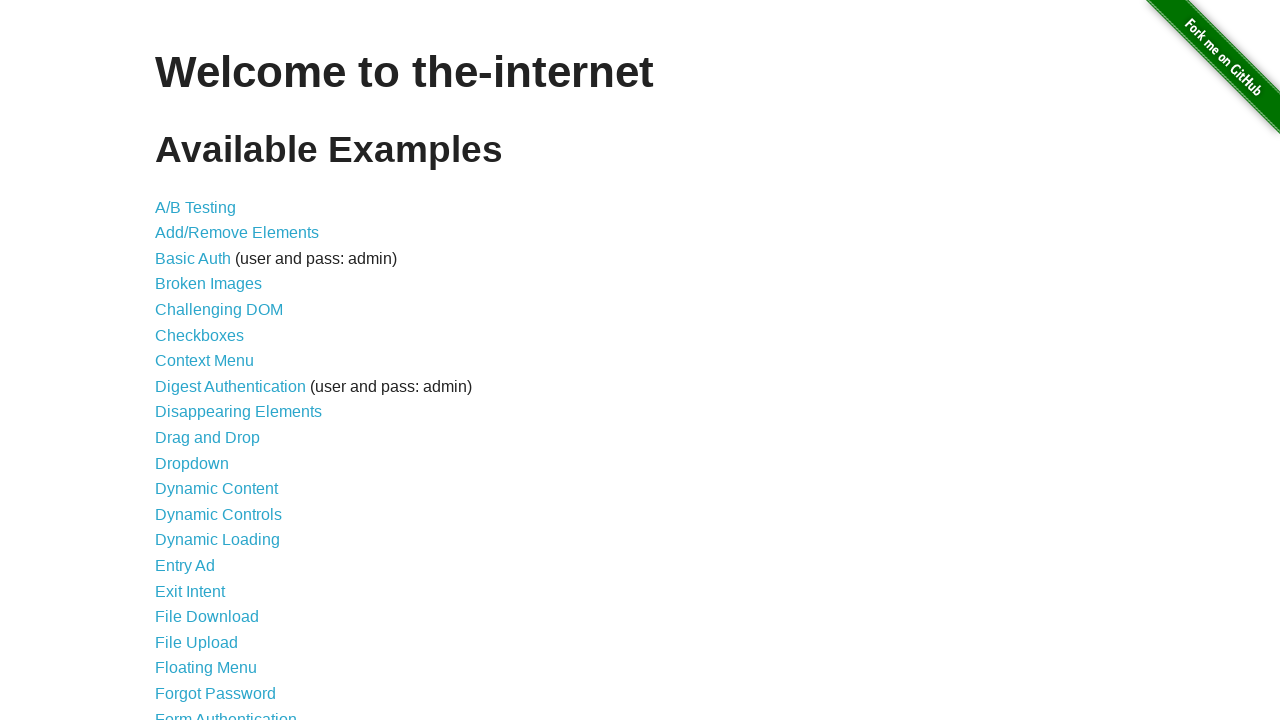

Clicked on Multiple Windows link at (218, 369) on text='Multiple Windows'
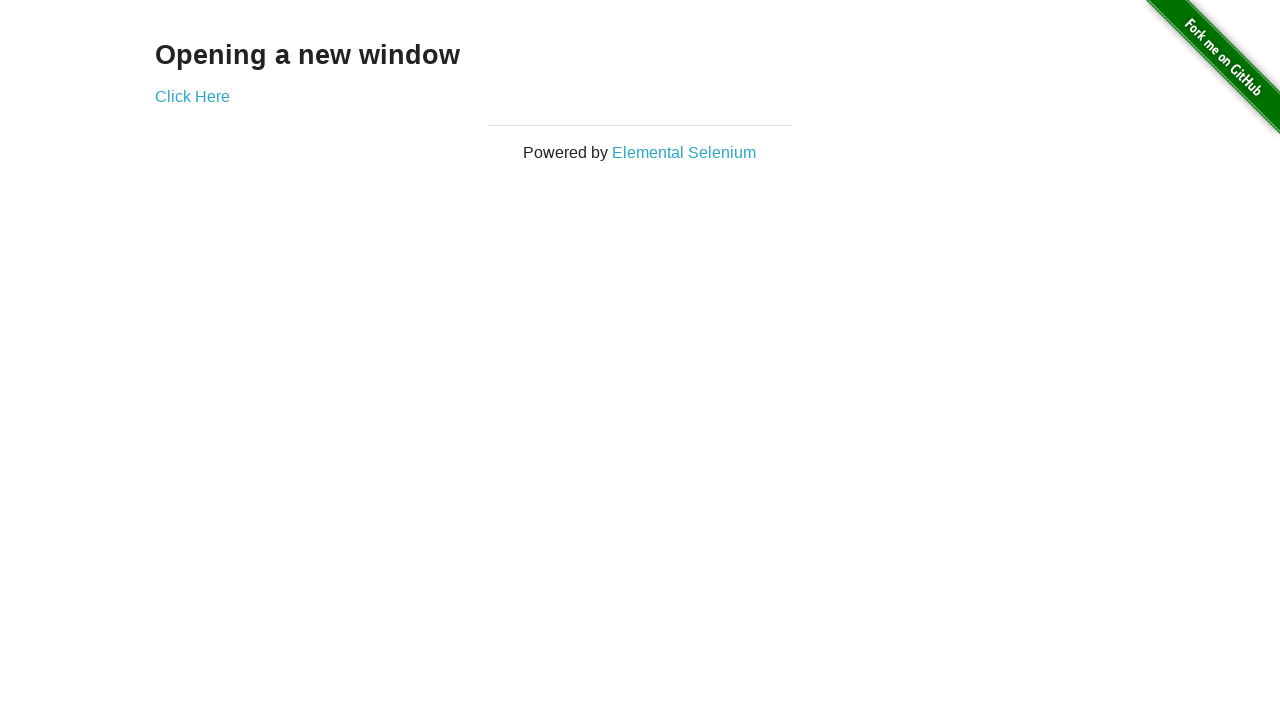

Clicked link to open new window at (192, 96) on [target='_blank']
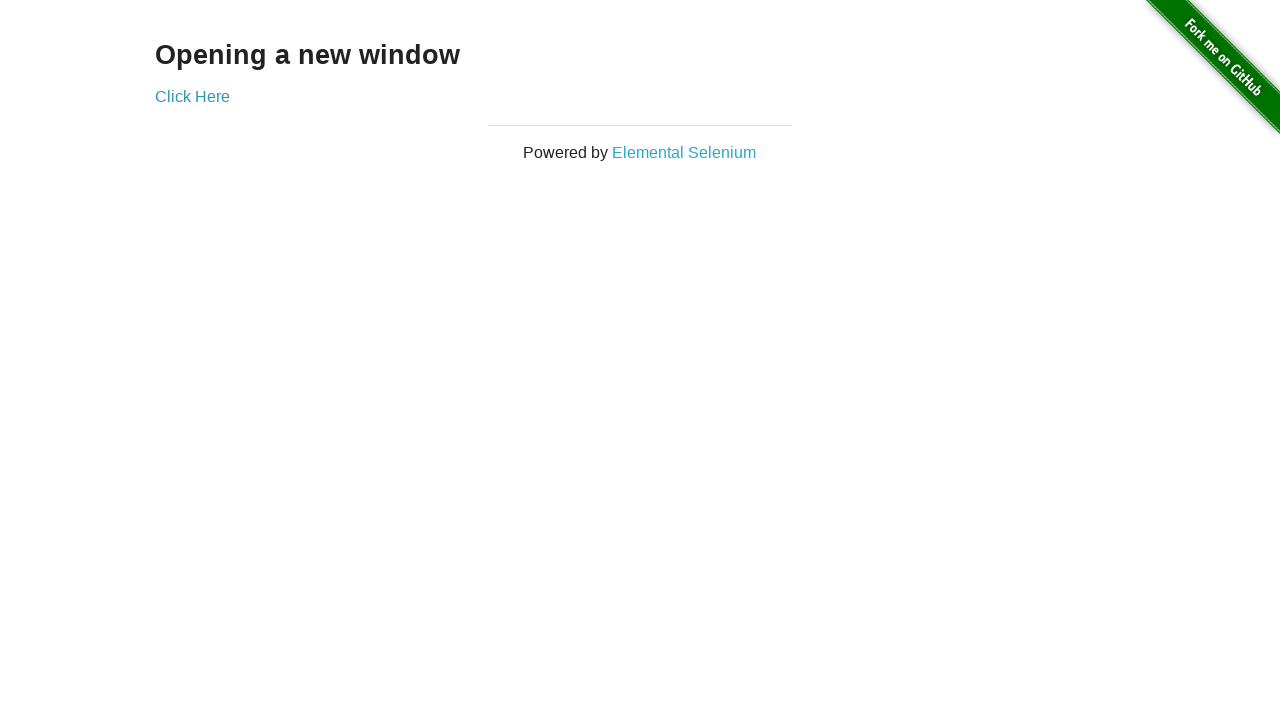

Retrieved all window/page contexts
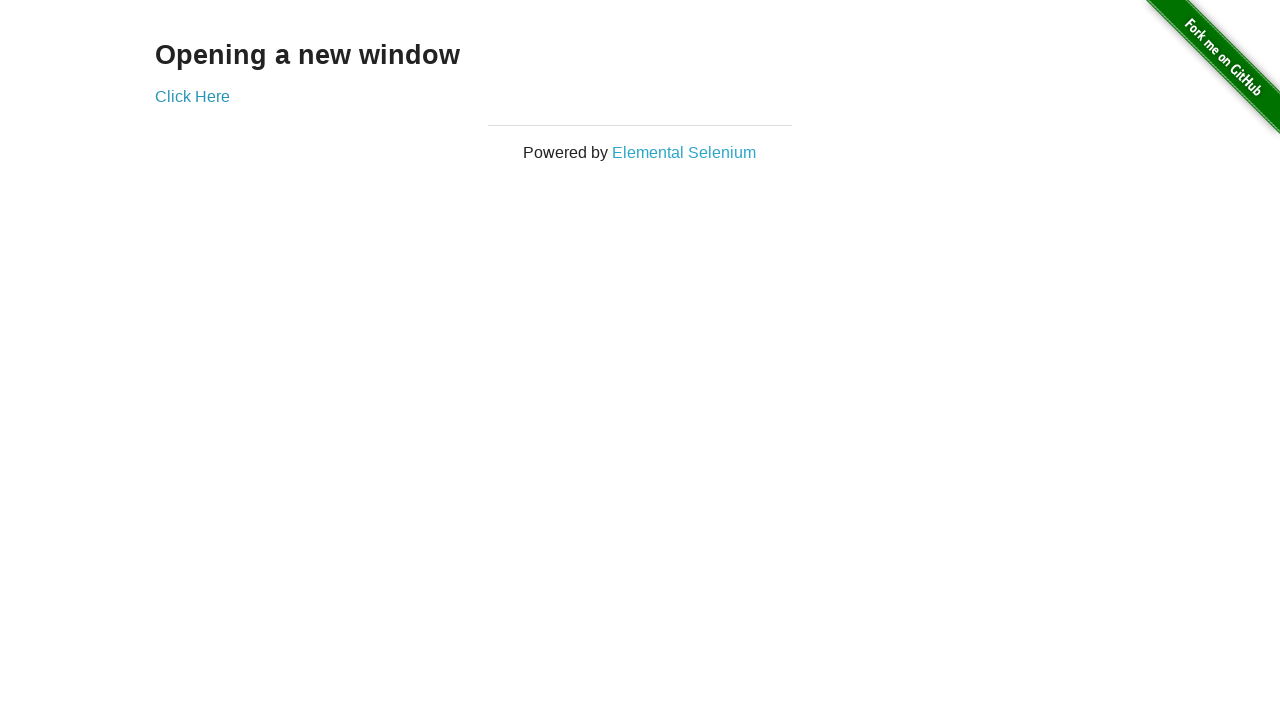

Switched to new child window
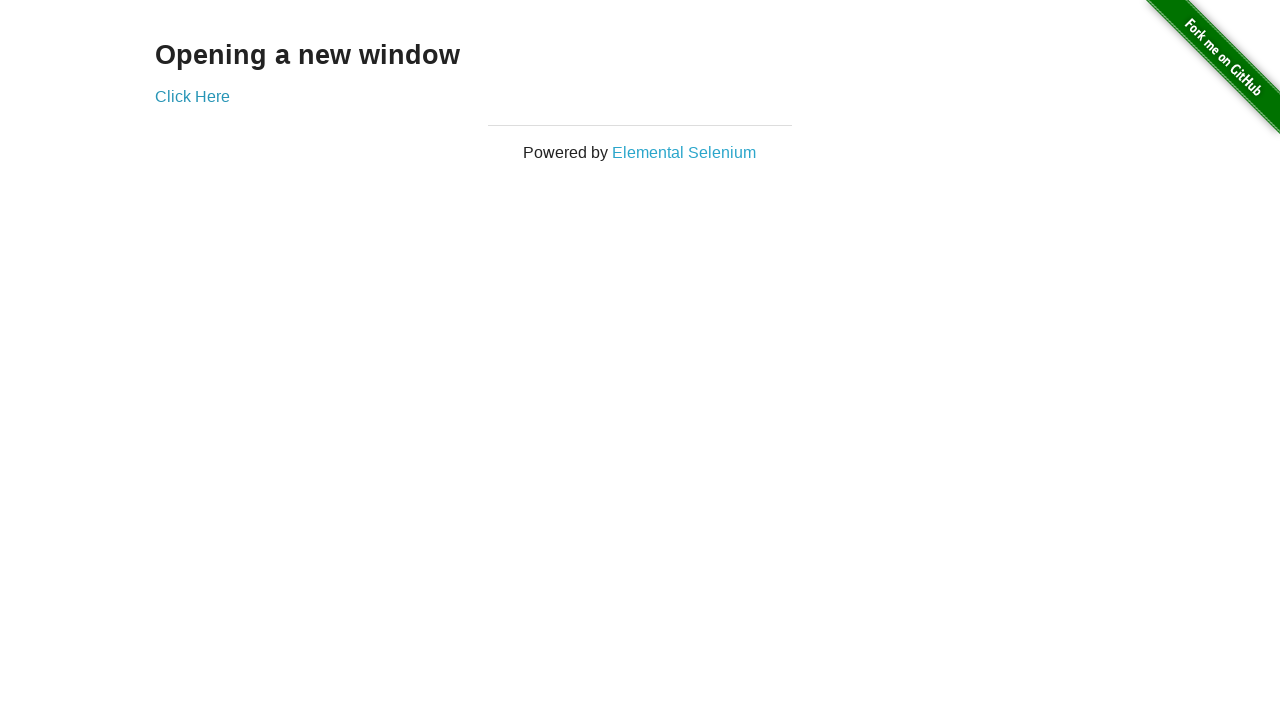

Waited for h3 element to load in child window
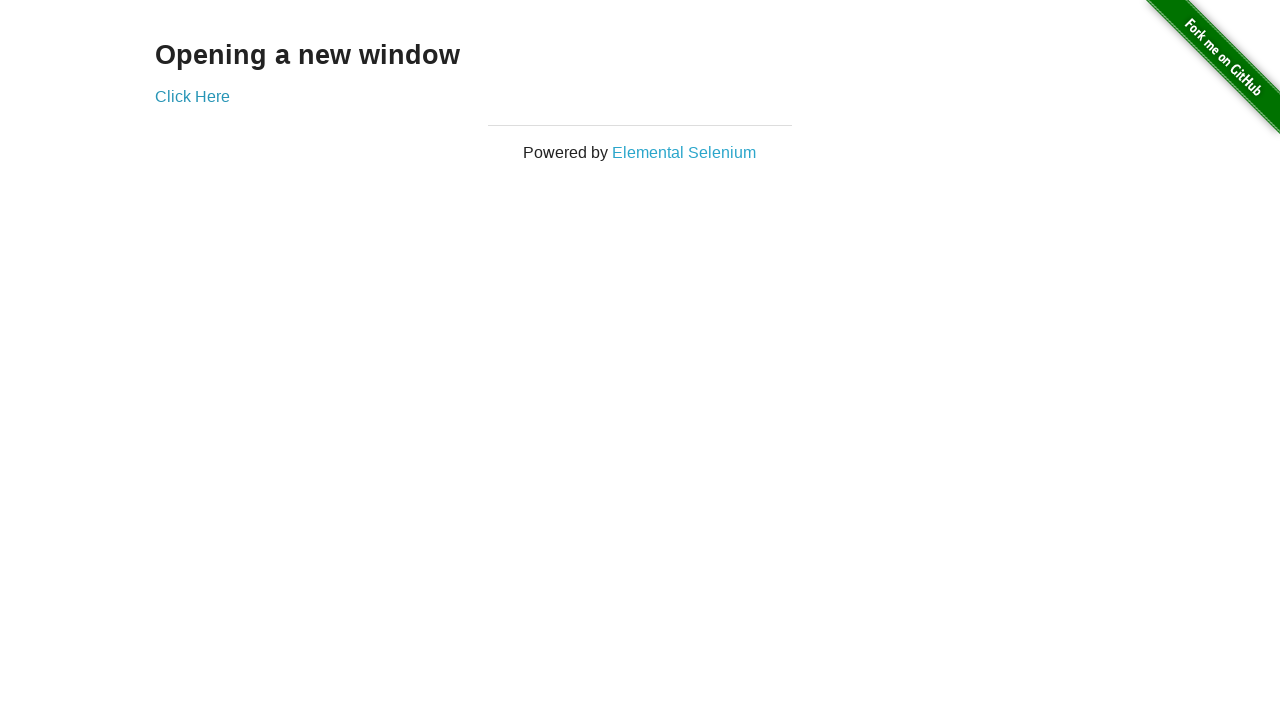

Retrieved text from child window: 'New Window'
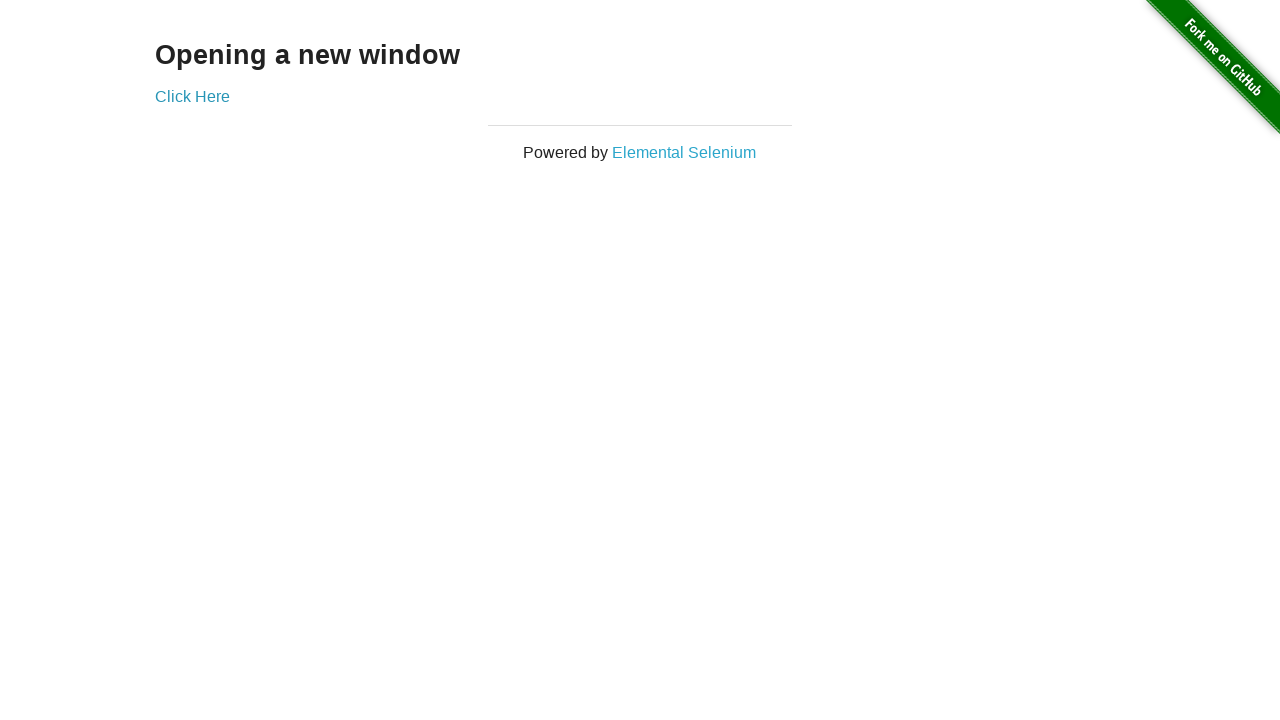

Retrieved text from parent window: 'Opening a new window'
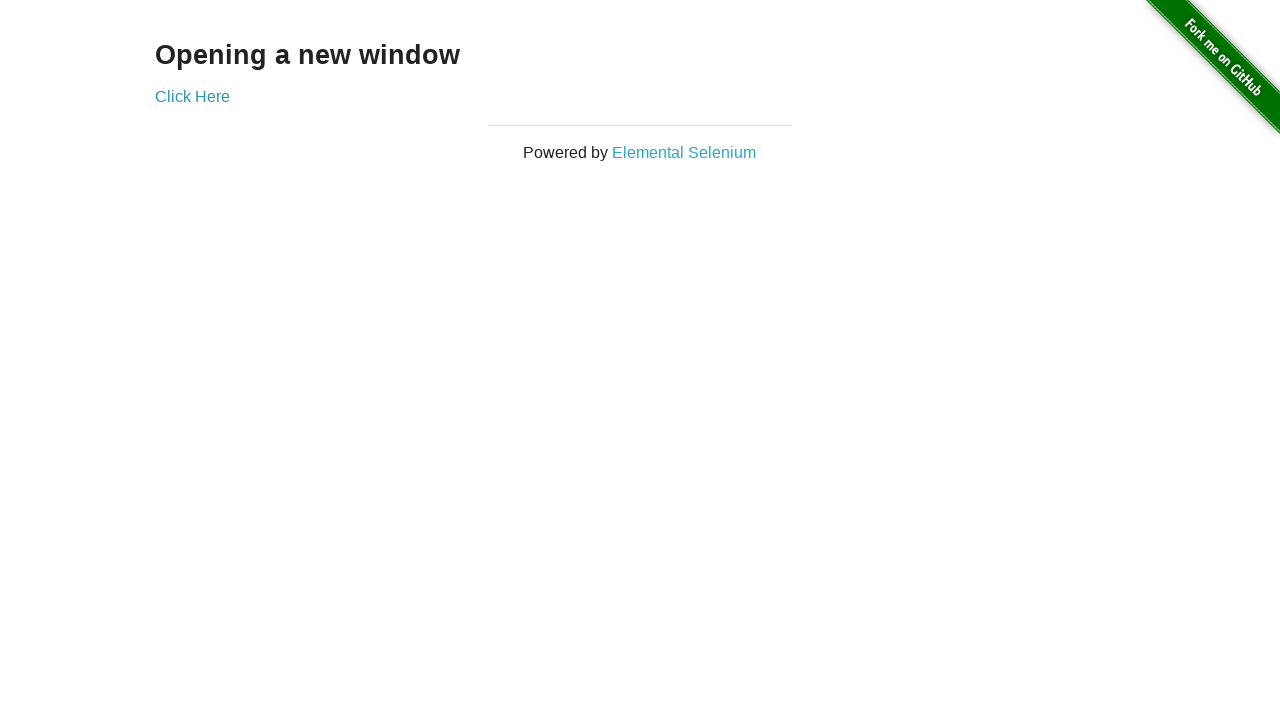

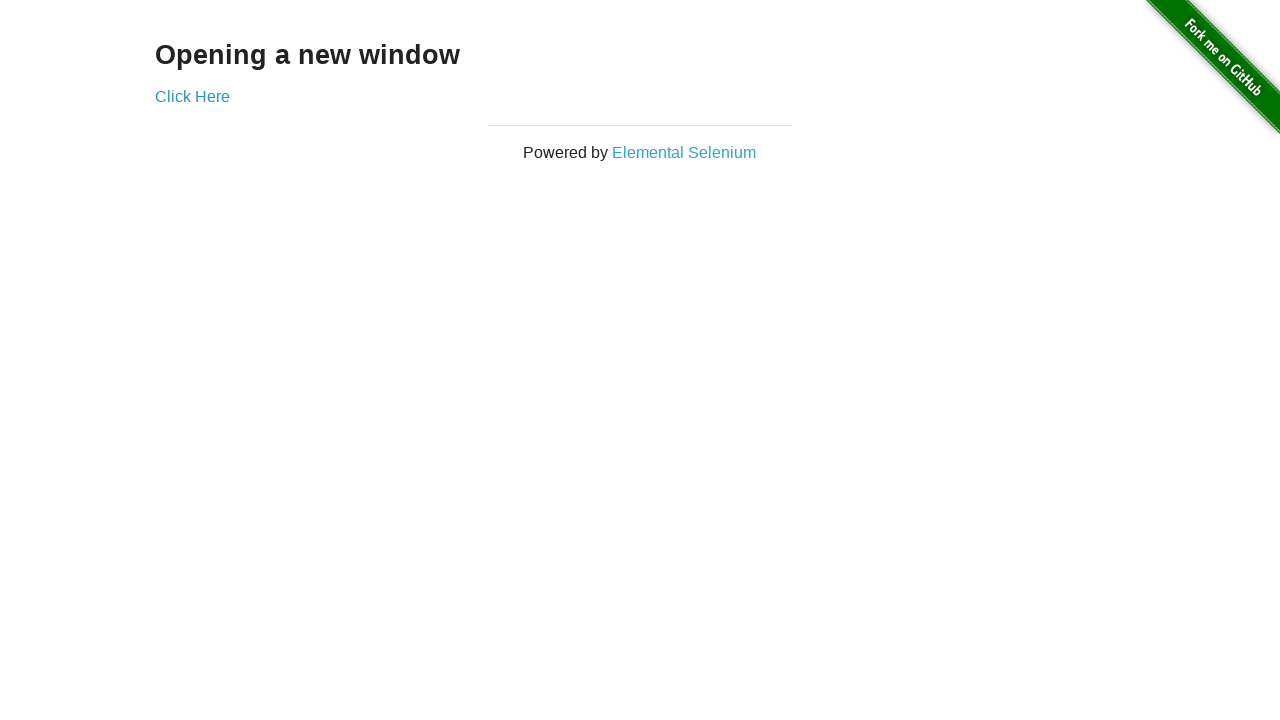